Tests Yahoo Japan search functionality by clicking the search box, entering a search term, and clicking the search button

Starting URL: https://www.yahoo.co.jp/

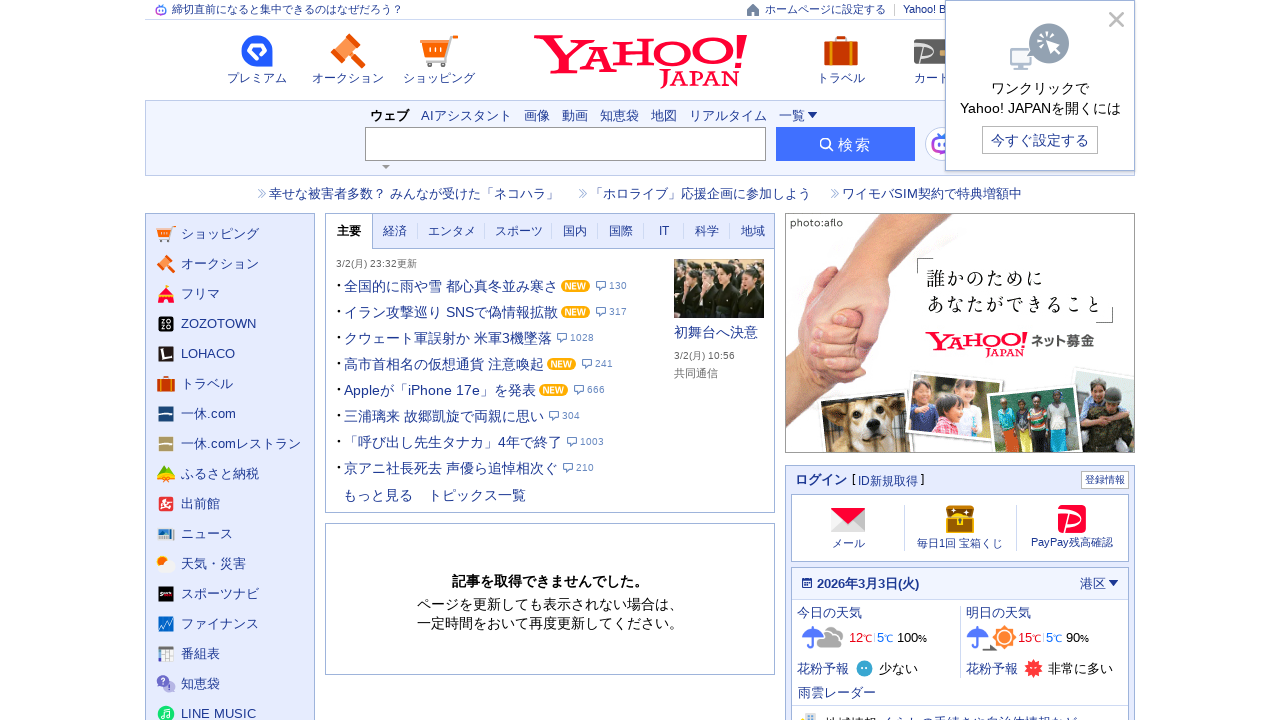

Clicked the search box at (566, 144) on internal:role=searchbox[name="検索したいキーワードを入力してください"i]
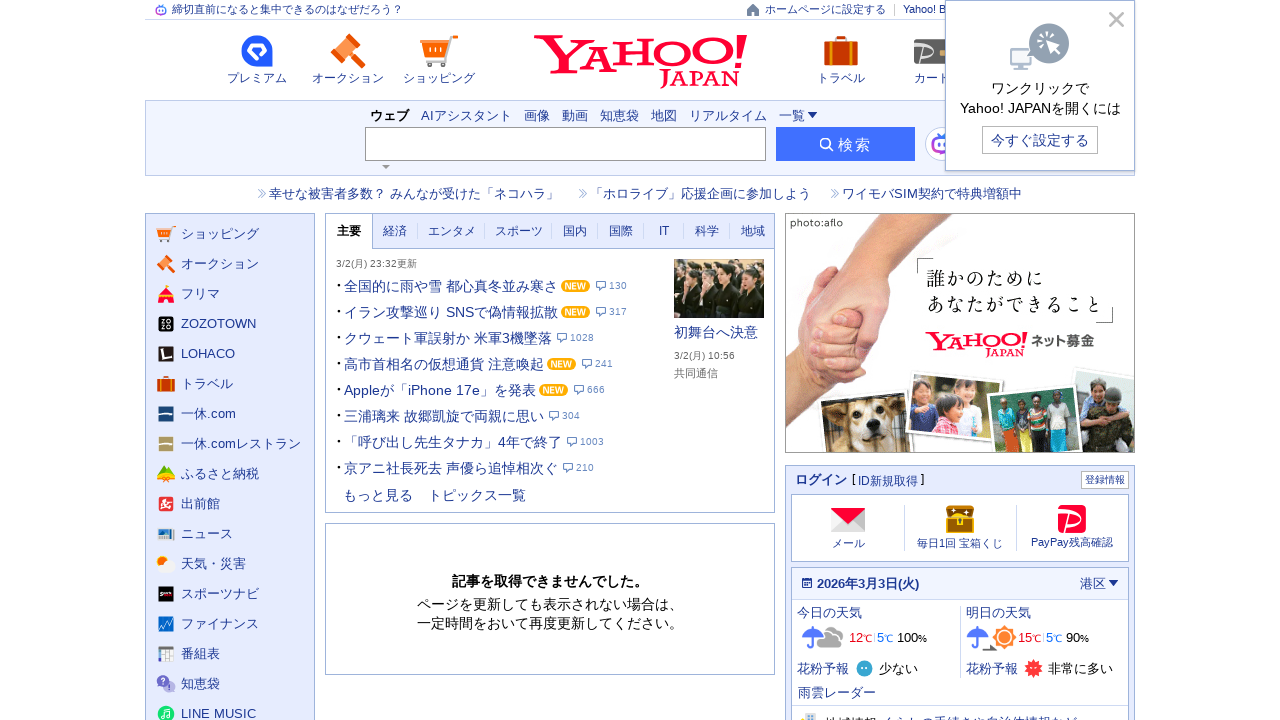

Filled search box with 'test' on internal:role=searchbox[name="検索したいキーワードを入力してください"i]
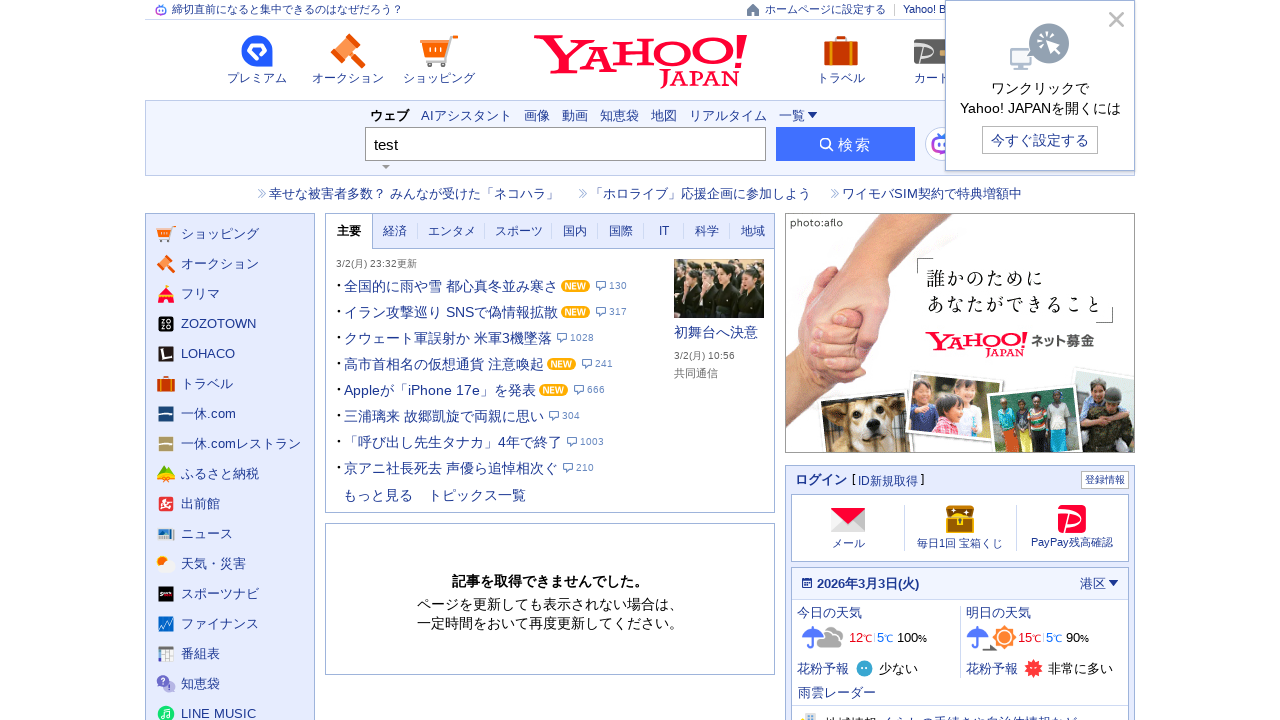

Clicked the search button at (846, 144) on internal:role=button[name="検索"i]
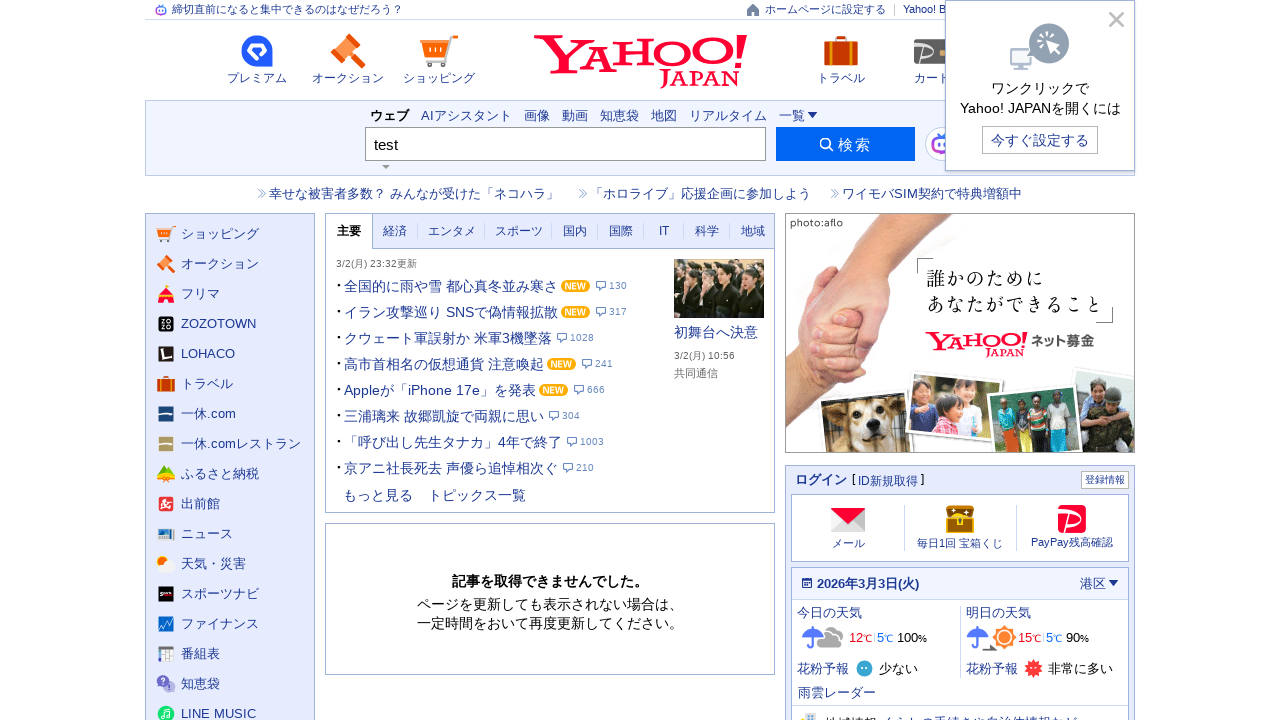

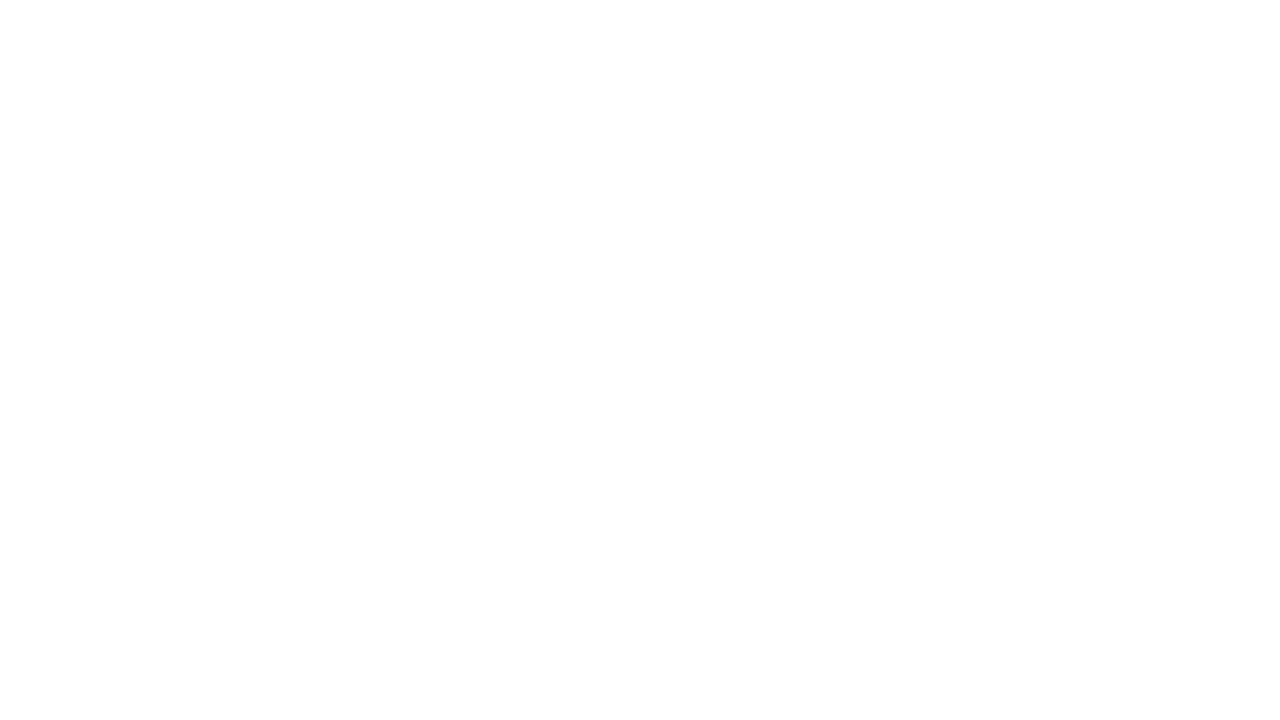